Tests A/B test opt-out by setting opt-out cookie before navigating to the A/B test page, then verifies the page shows "No A/B Test" heading

Starting URL: http://the-internet.herokuapp.com

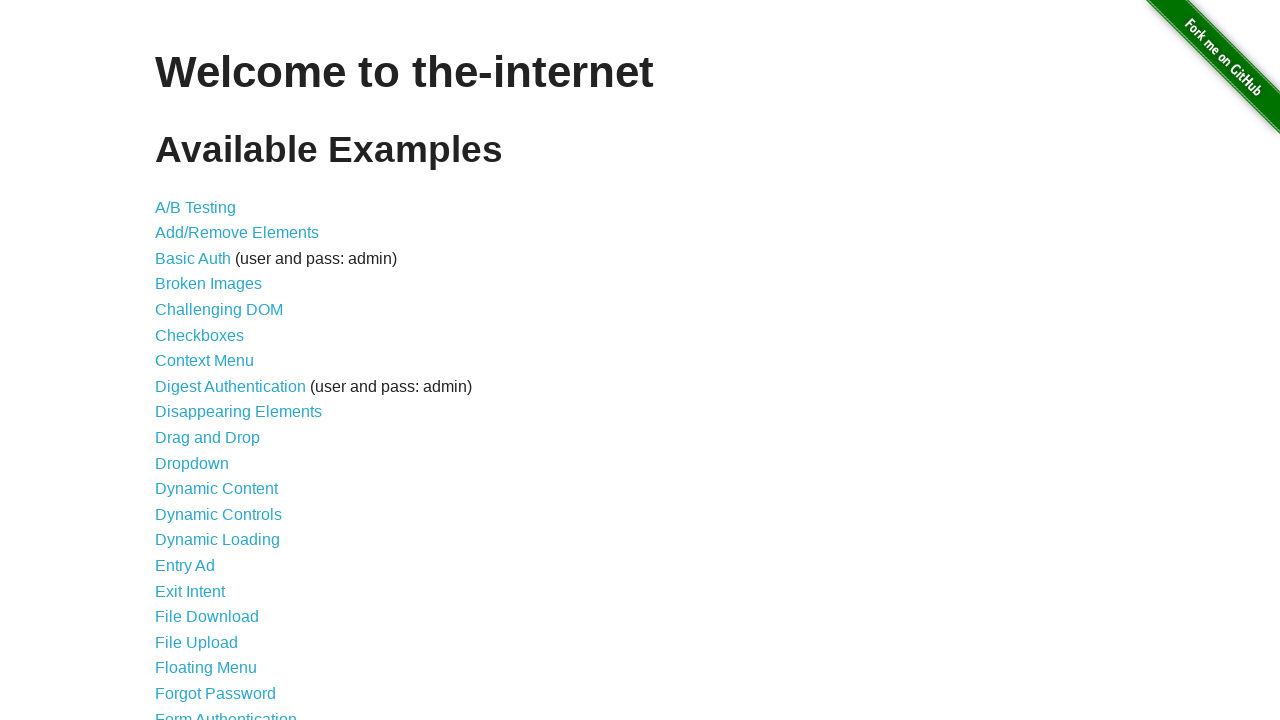

Set optimizelyOptOut cookie to true before navigating to A/B test page
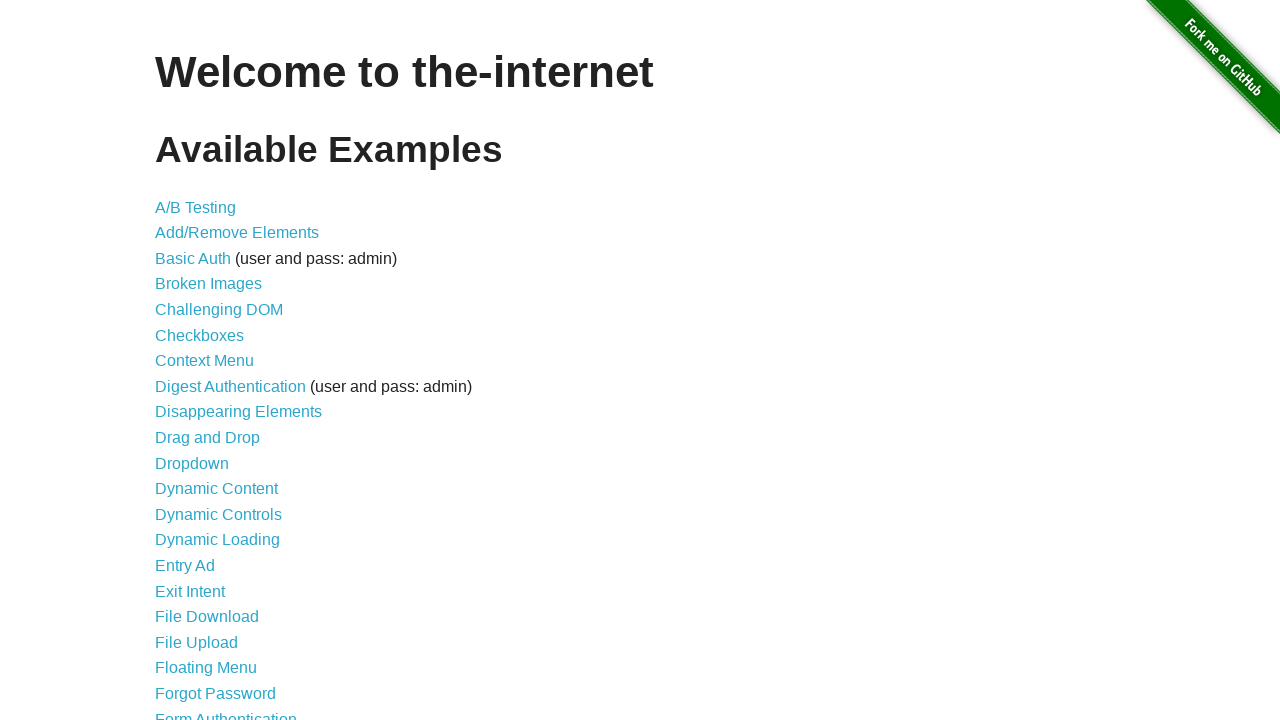

Navigated to A/B test page at http://the-internet.herokuapp.com/abtest
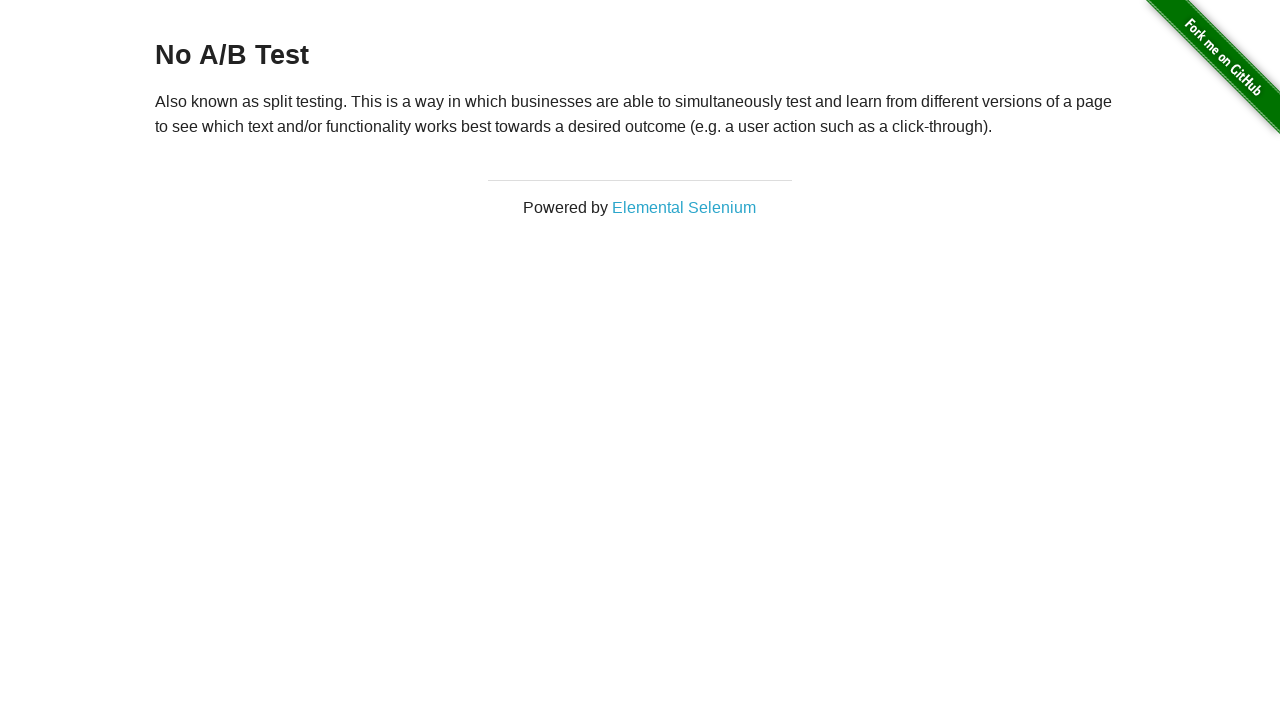

H3 heading loaded on page, verifying A/B test opt-out state
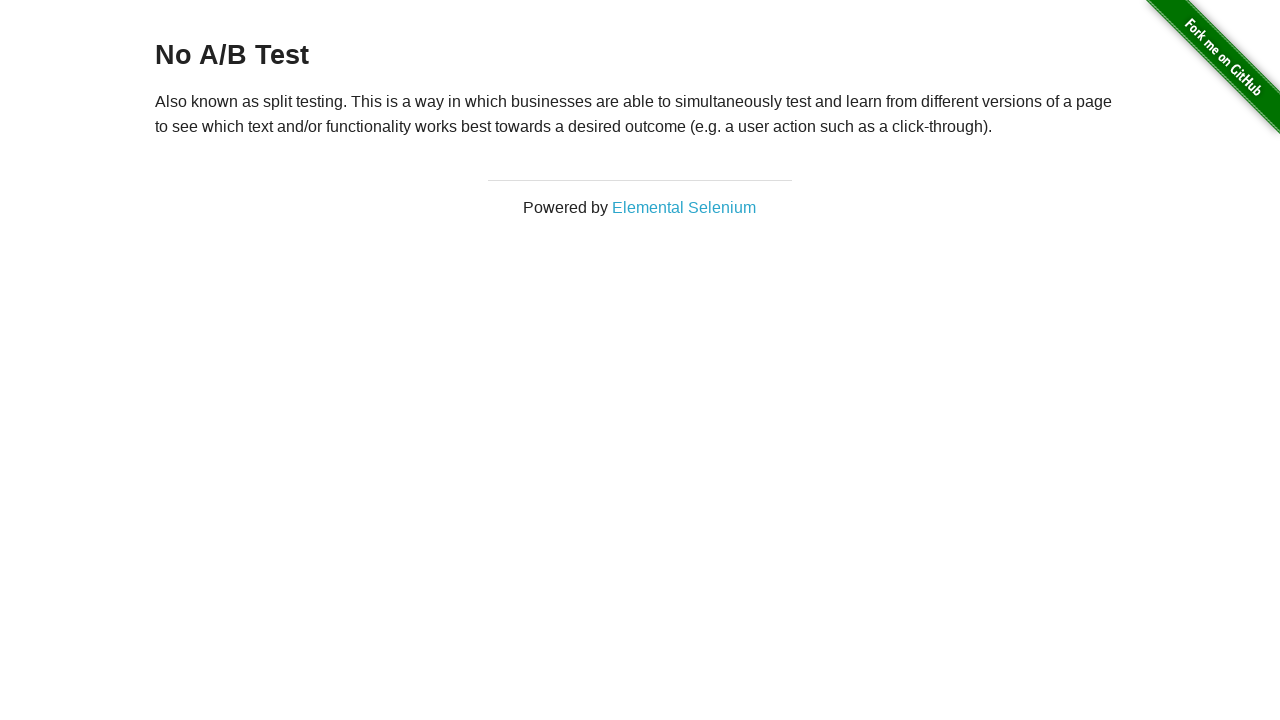

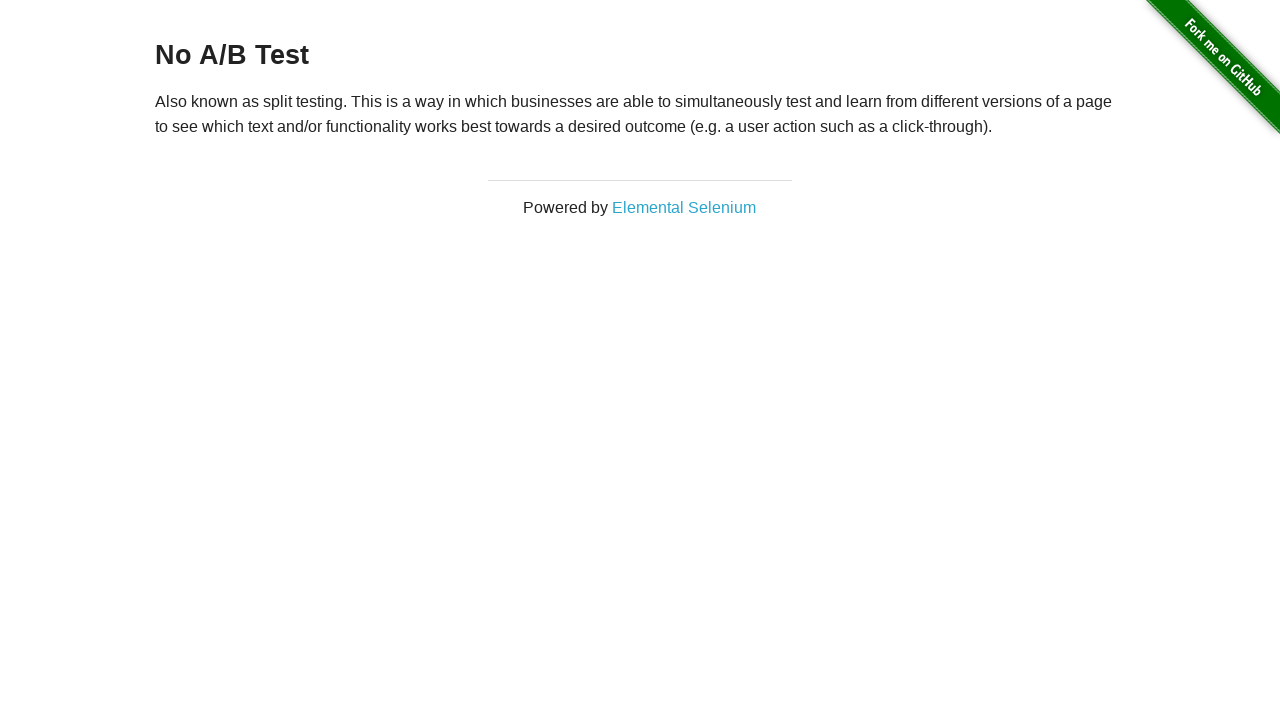